Tests clearing a specific browser cookie by setting it via button click and then clearing it

Starting URL: https://example.cypress.io/commands/cookies

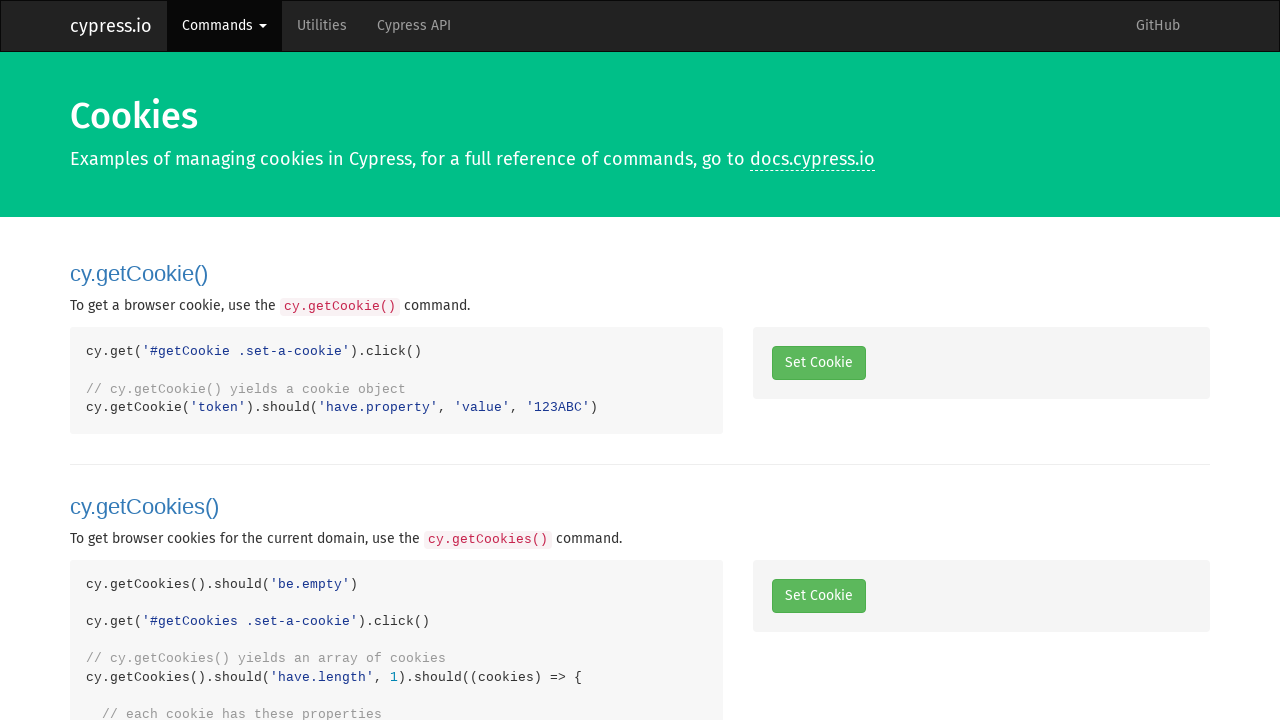

Cleared all cookies before test
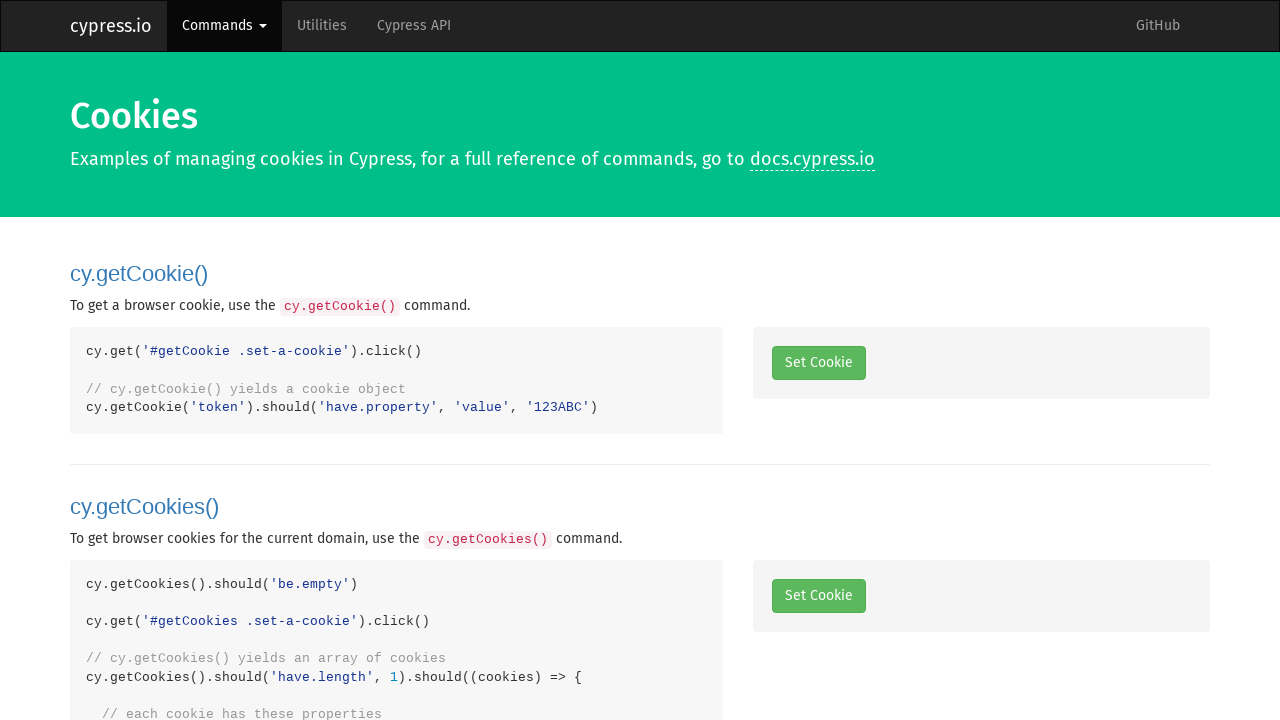

Clicked 'set-a-cookie' button to set token cookie at (818, 360) on #clearCookie .set-a-cookie
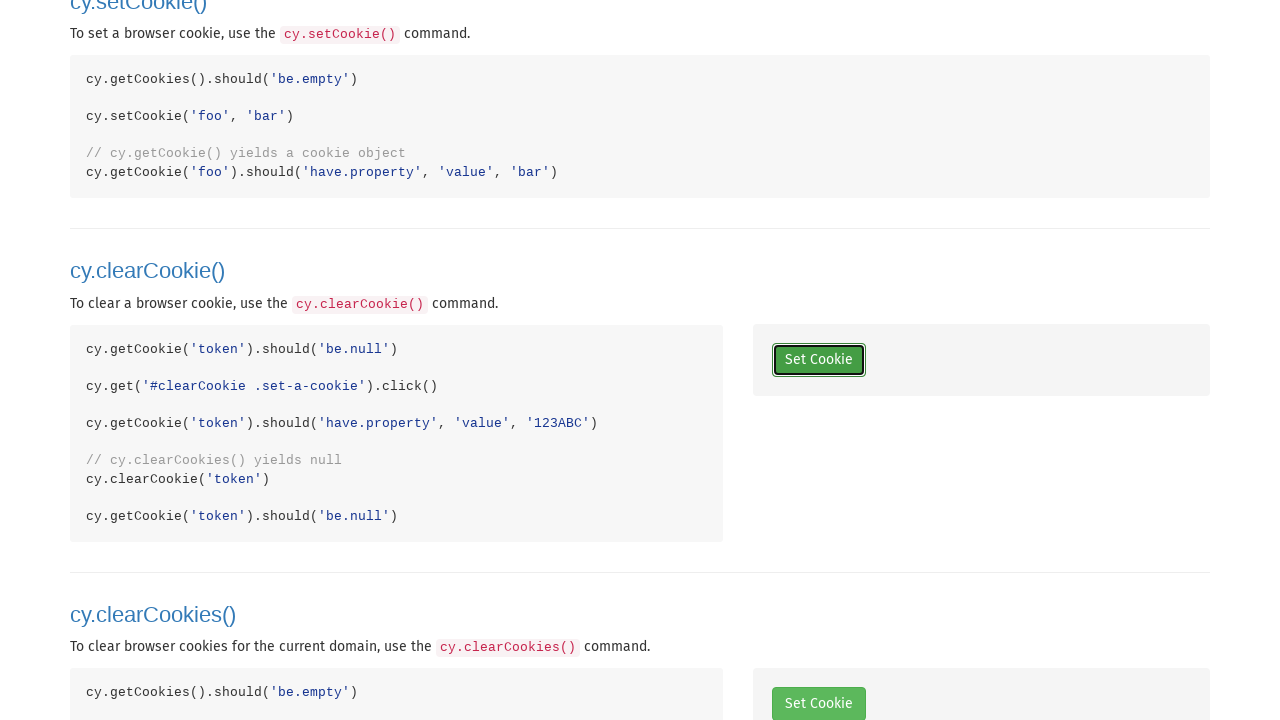

Verified 'token' cookie exists
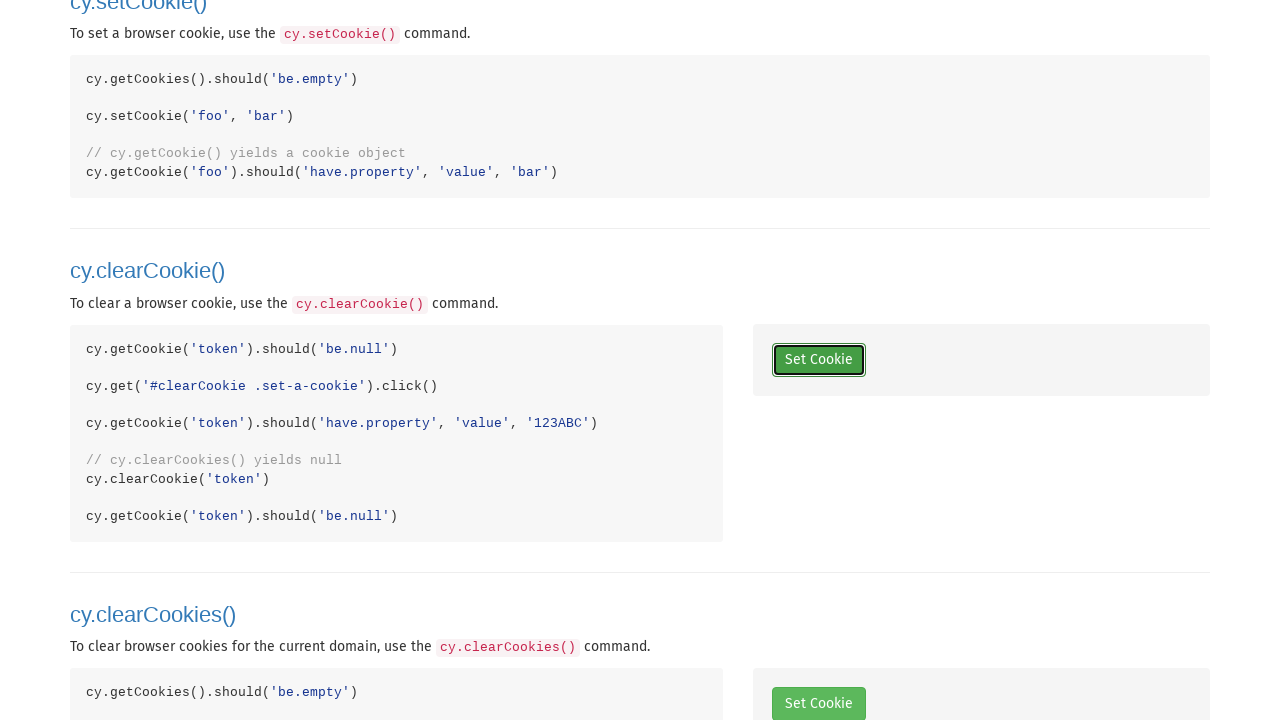

Verified 'token' cookie value is '123ABC'
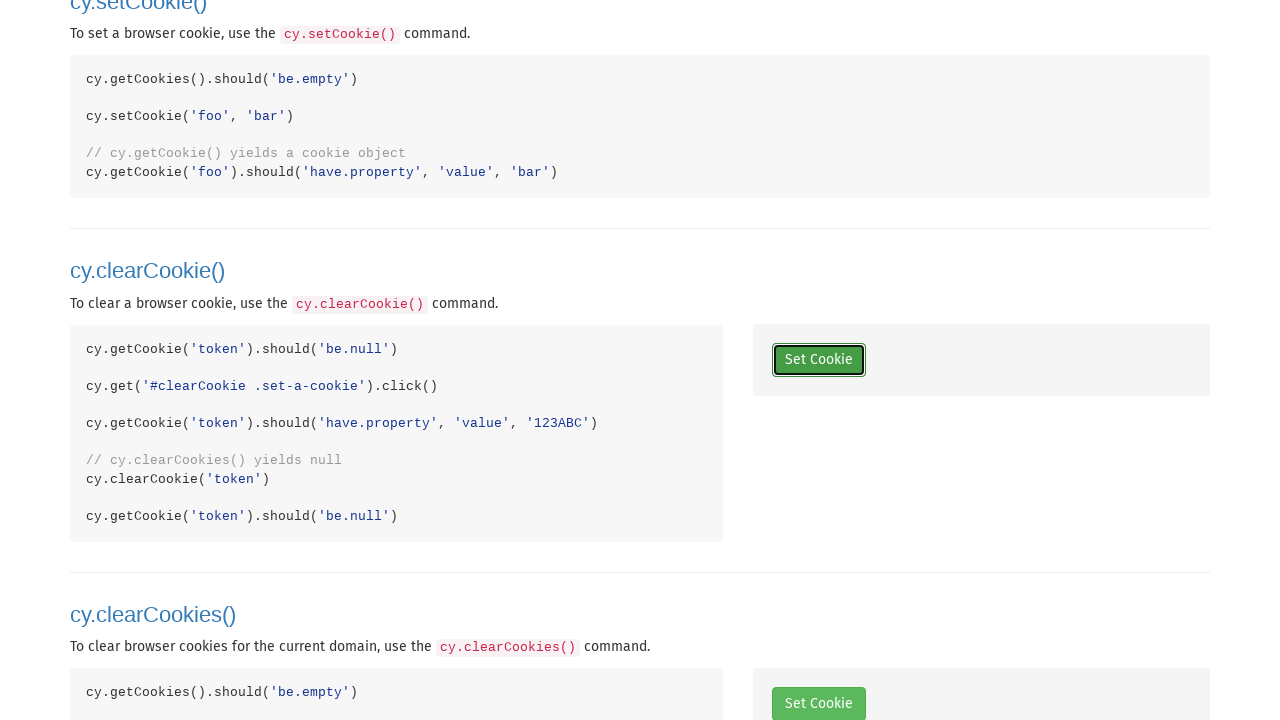

Cleared all cookies
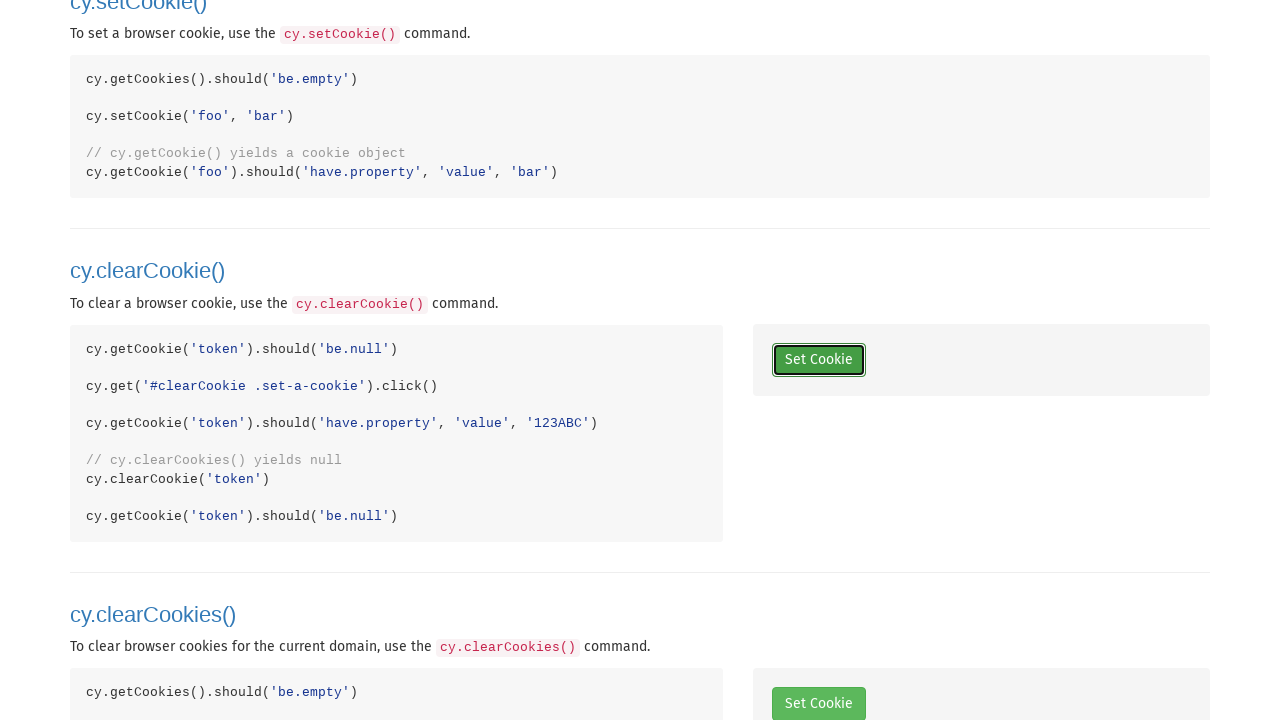

Verified 'token' cookie was successfully cleared
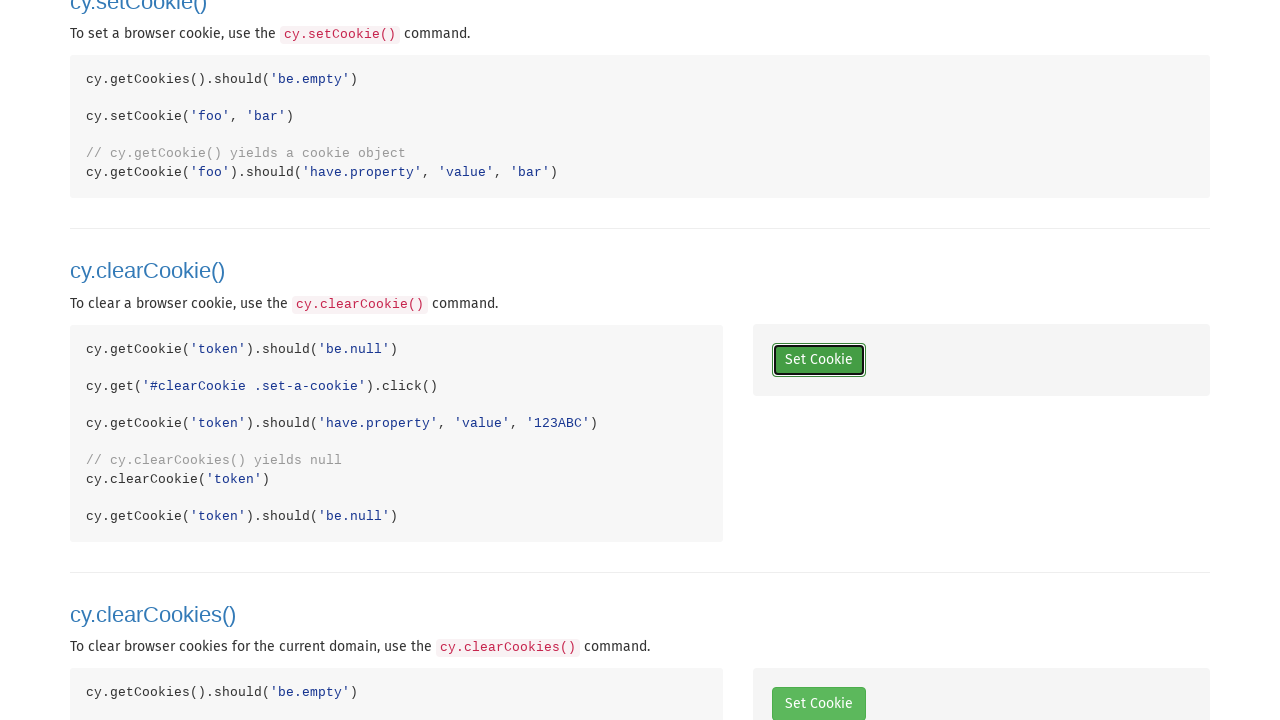

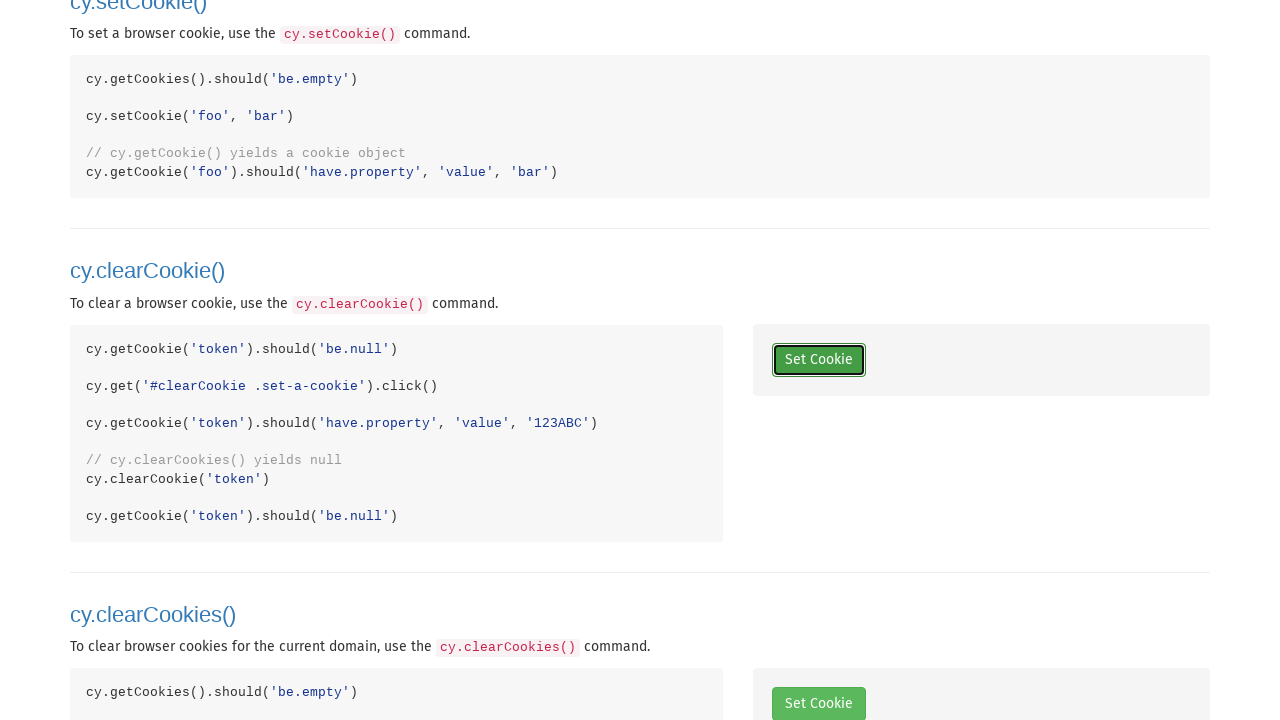